Tests dragging an element by clicking, holding and moving it by a specific offset

Starting URL: https://the-internet.herokuapp.com/drag_and_drop

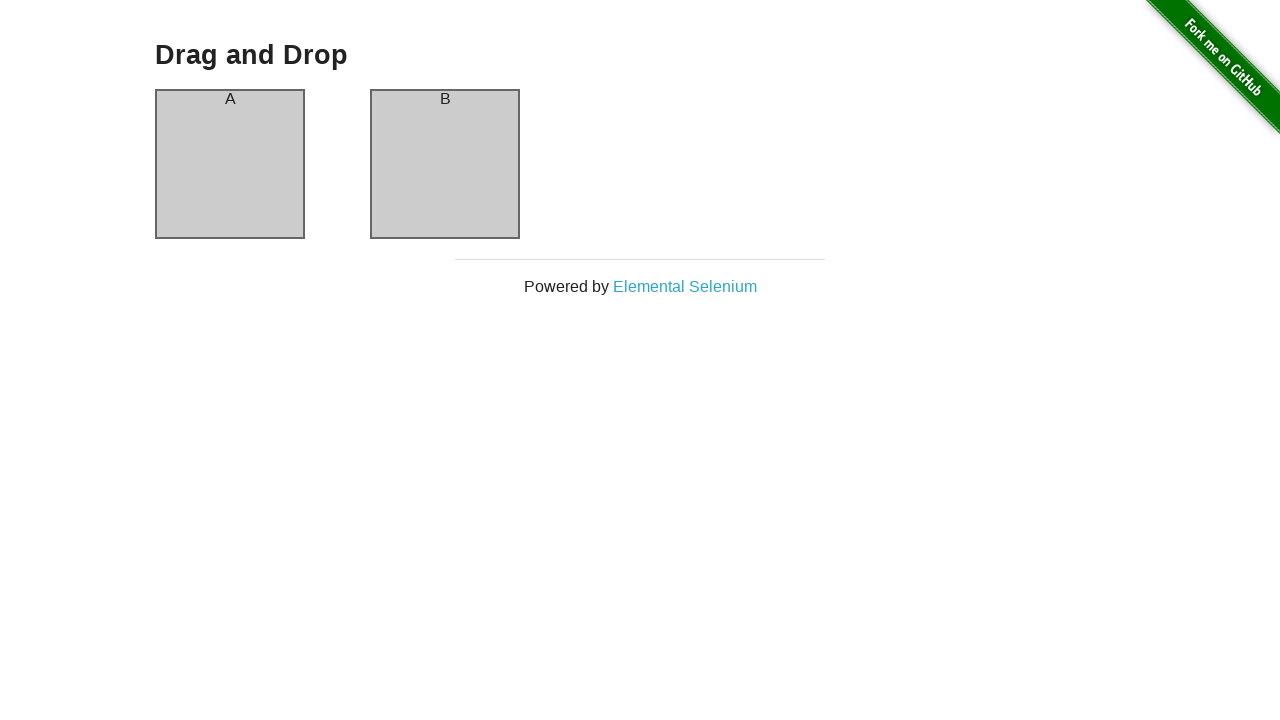

Located column B element
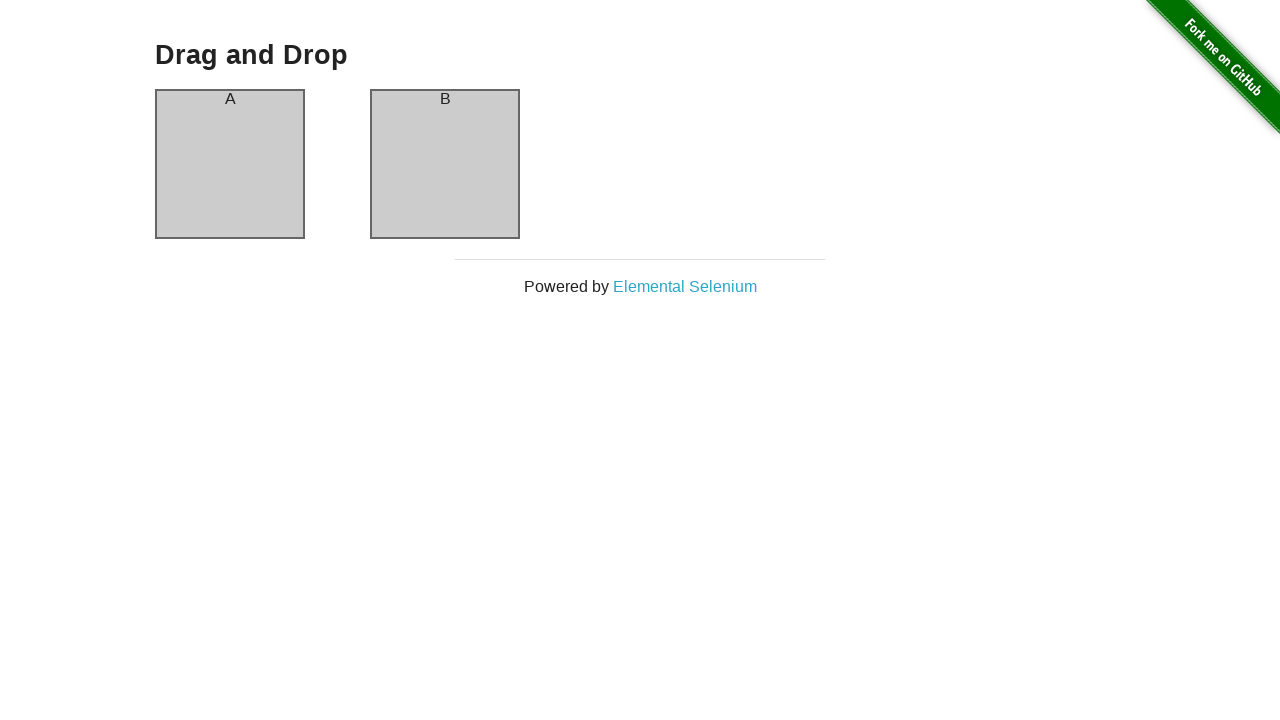

Hovered over column B at (445, 164) on #column-b
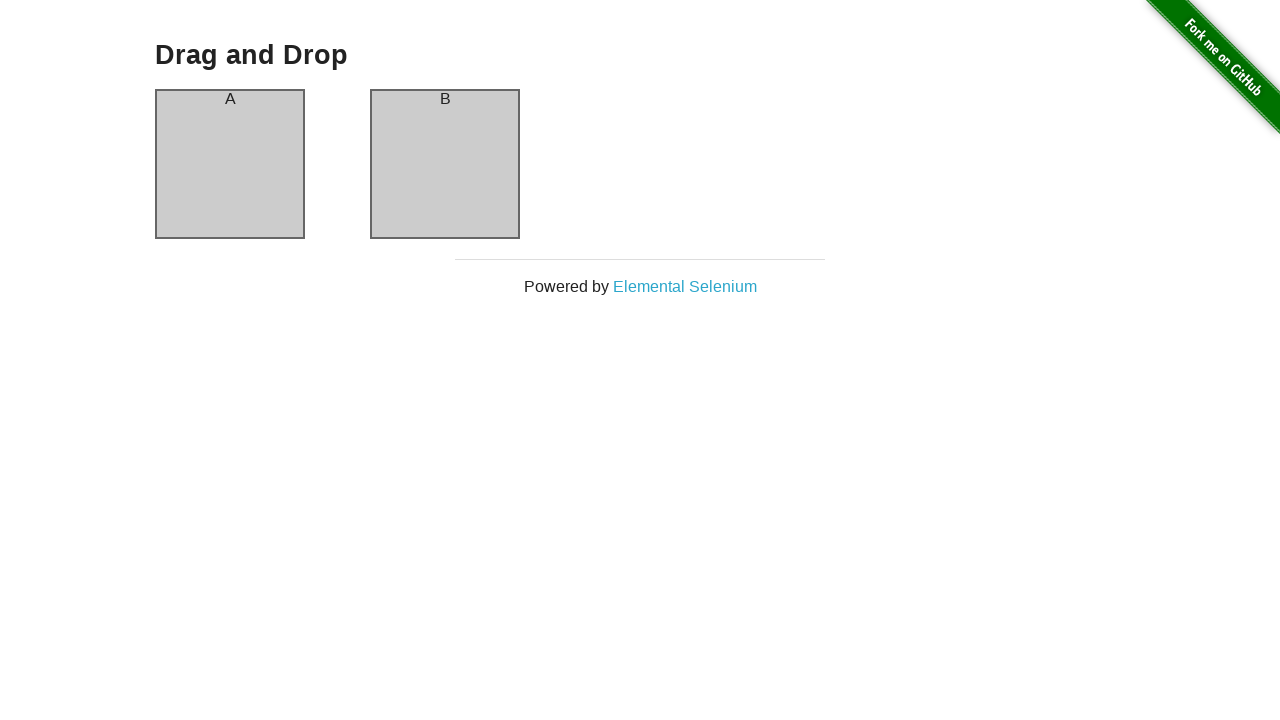

Pressed mouse button down on column B at (445, 164)
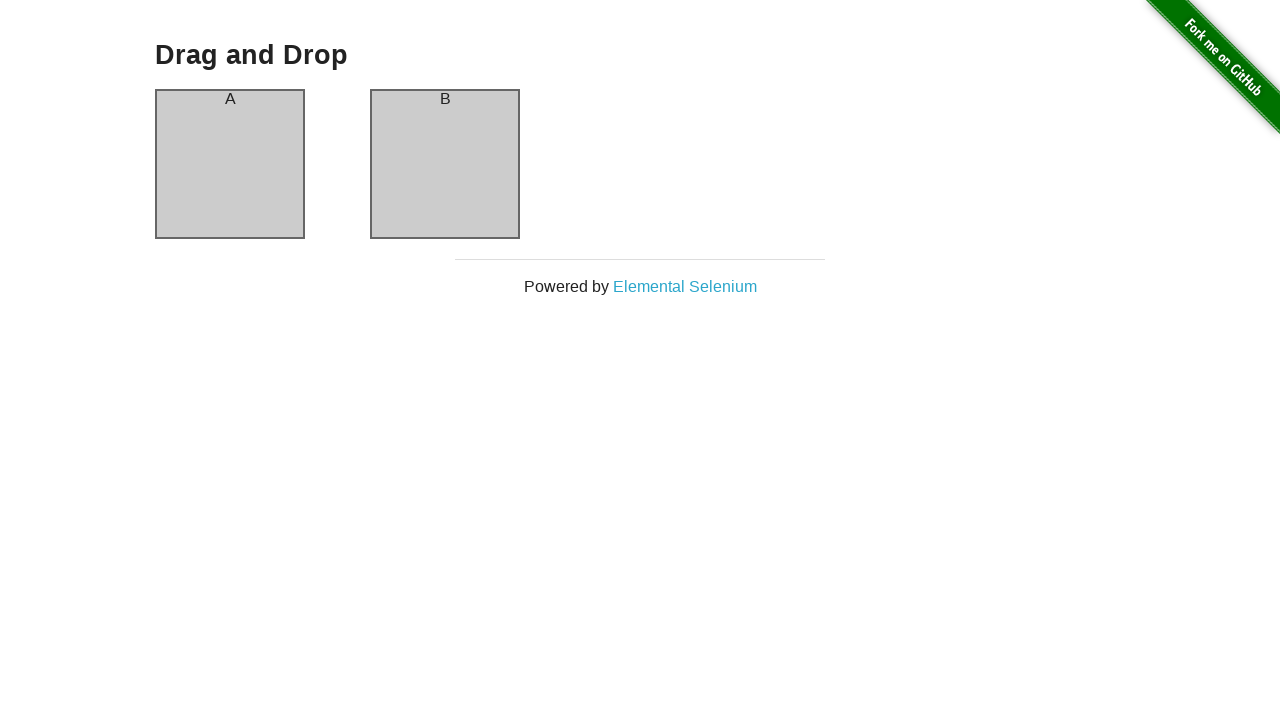

Dragged column B by offset (-200, 500) over 10 steps at (-200, 500)
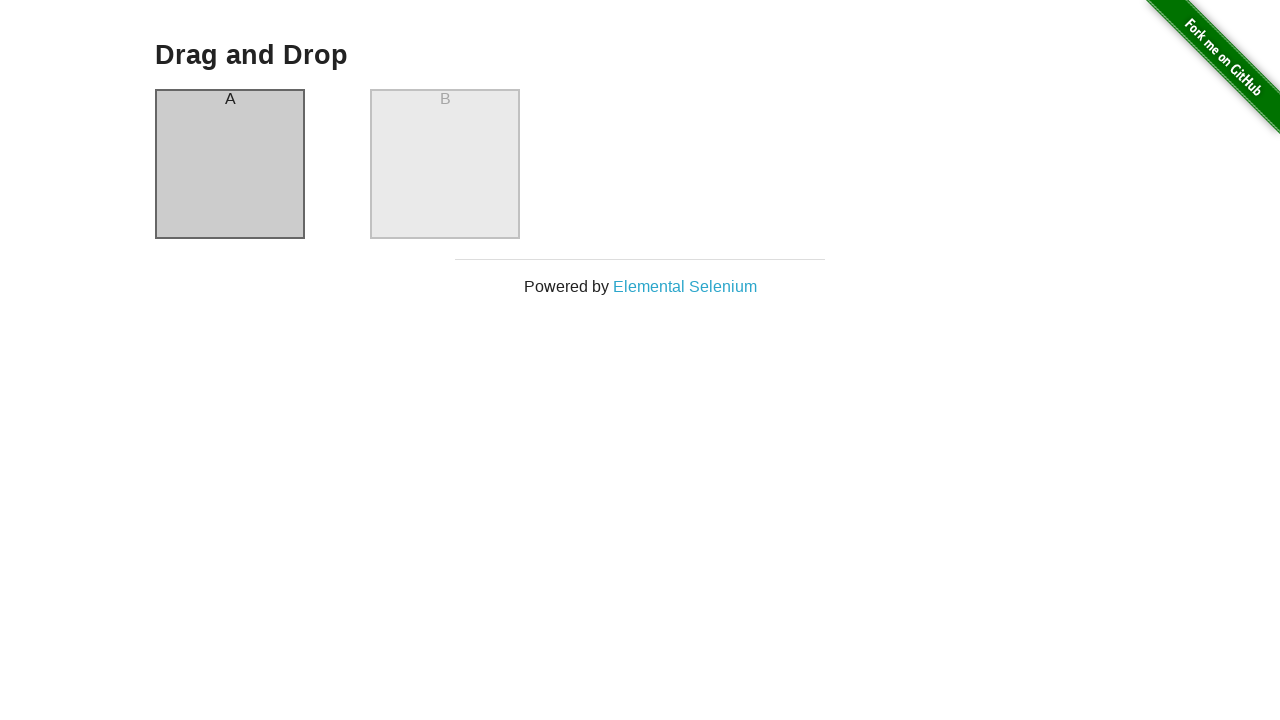

Released mouse button at (-200, 500)
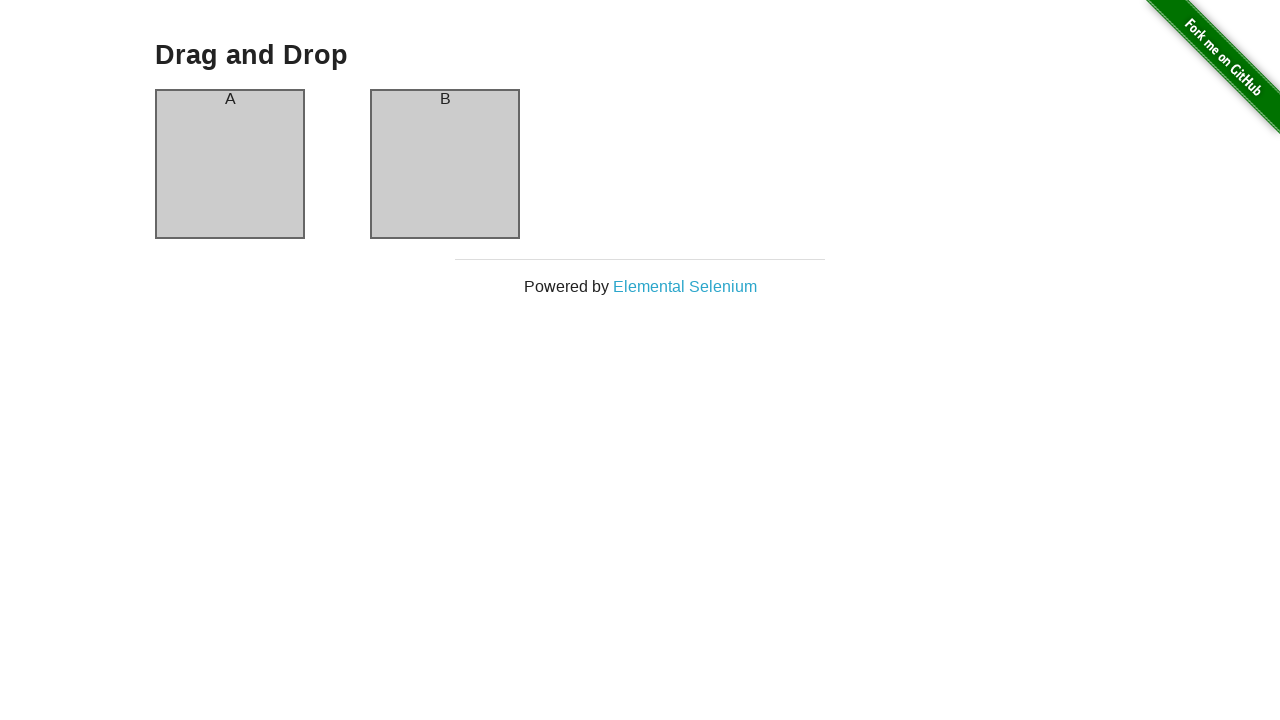

Waited 2 seconds for drag operation to complete
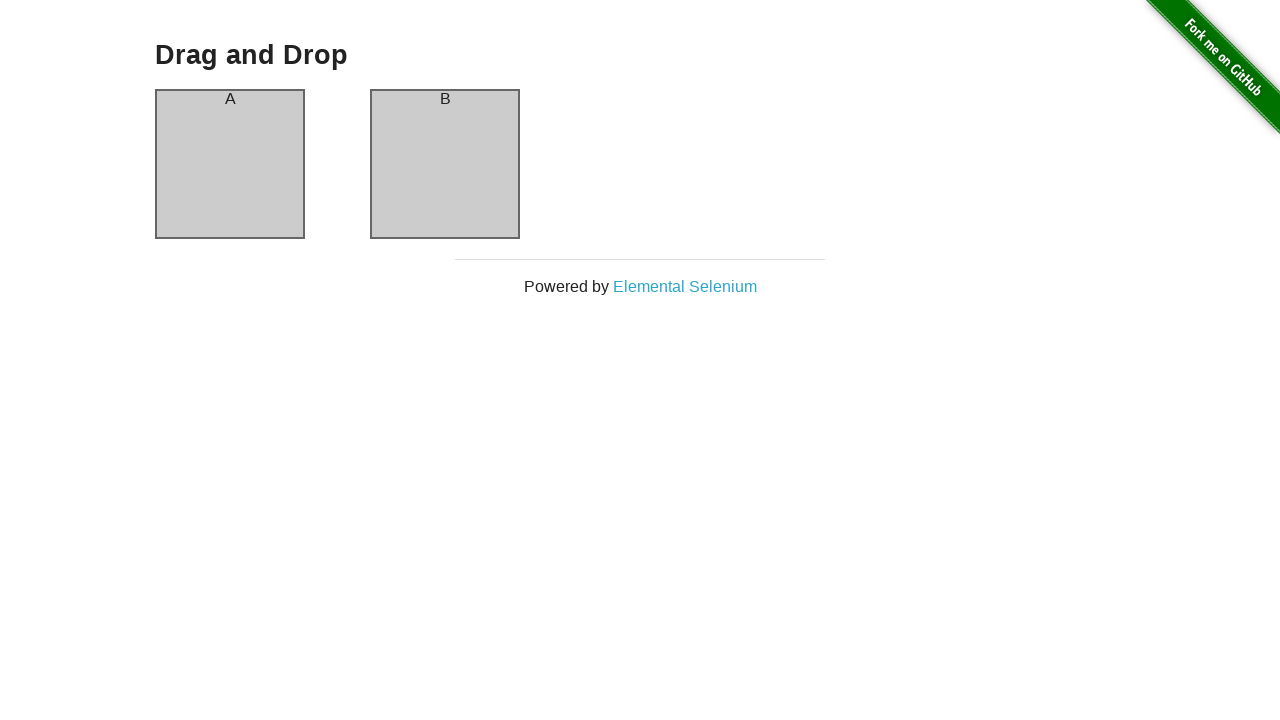

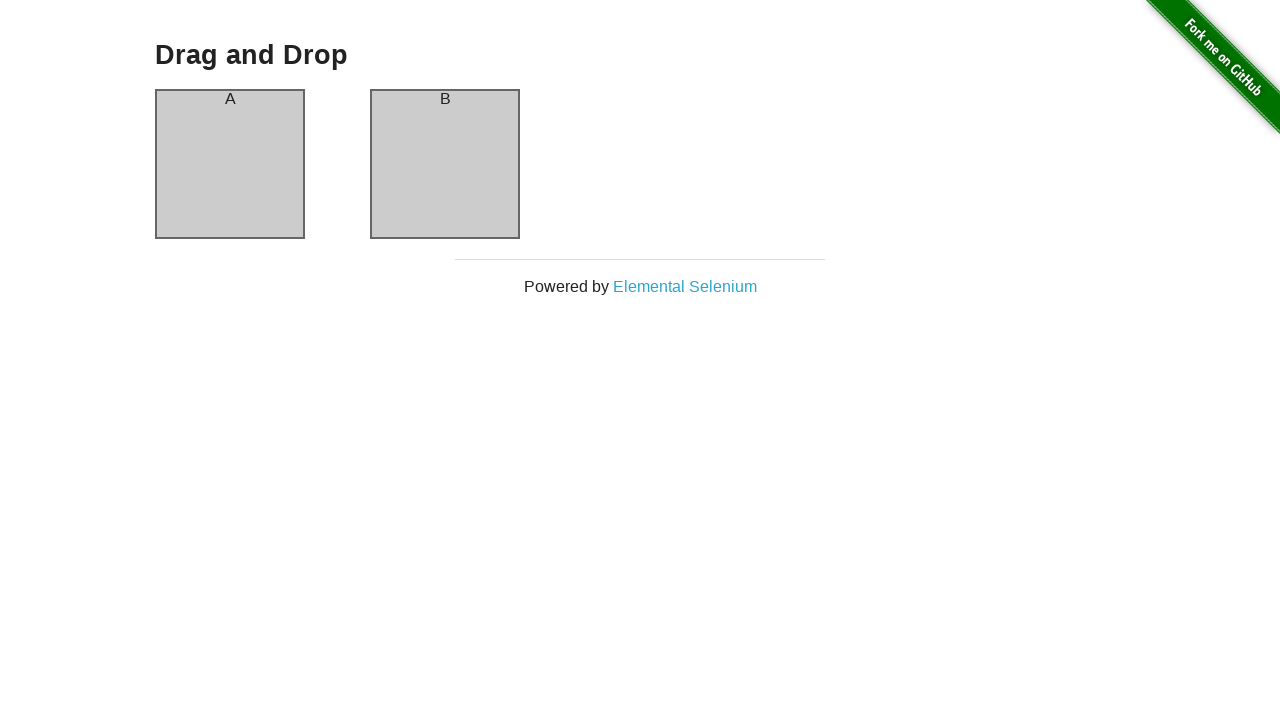